Tests the TodoMVC demo application by adding multiple todo items and verifying they are displayed correctly with the expected count and text.

Starting URL: https://demo.playwright.dev/todomvc

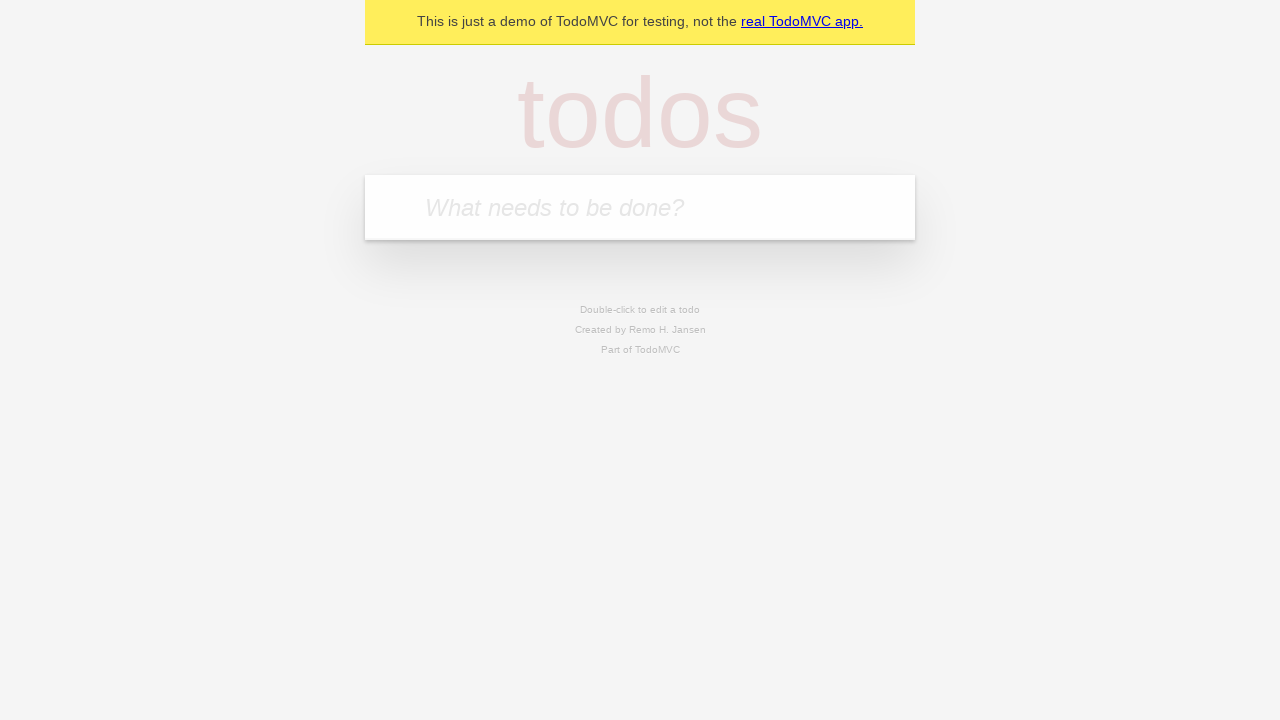

Located new todo input field
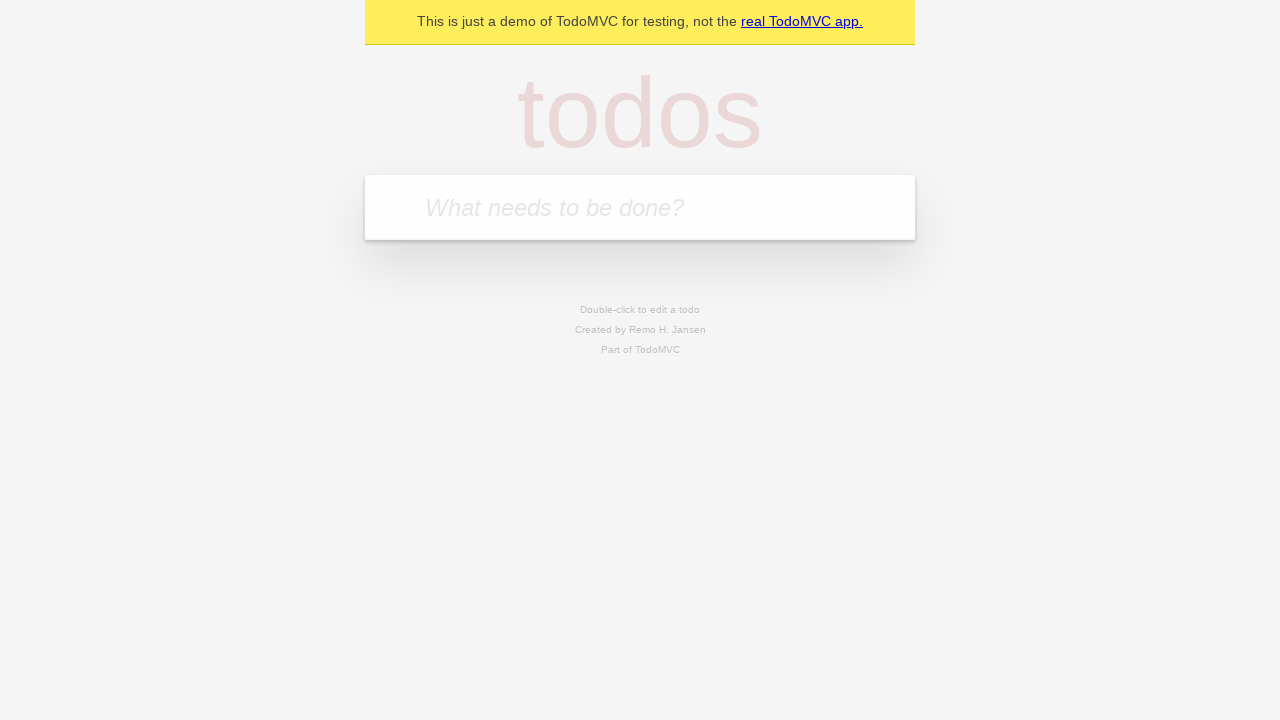

Filled todo input with 'buy some cheese' on internal:attr=[placeholder="What needs to be done?"i]
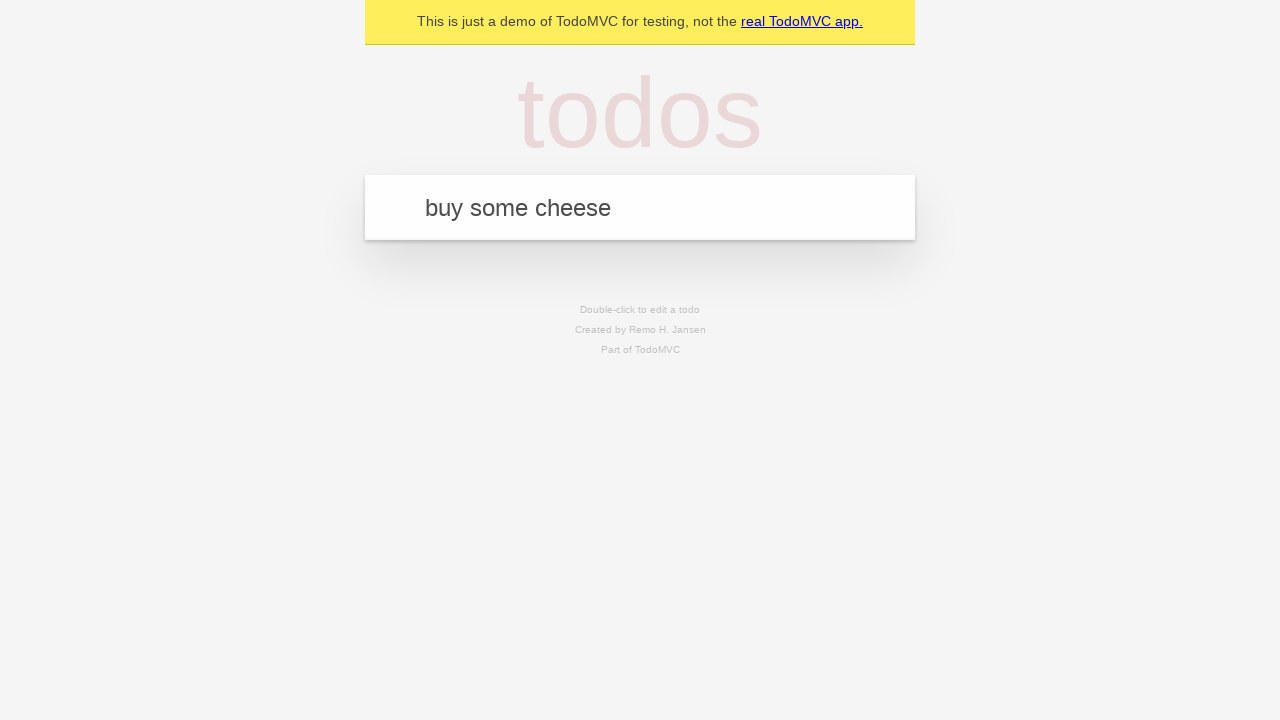

Pressed Enter to add todo 'buy some cheese' on internal:attr=[placeholder="What needs to be done?"i]
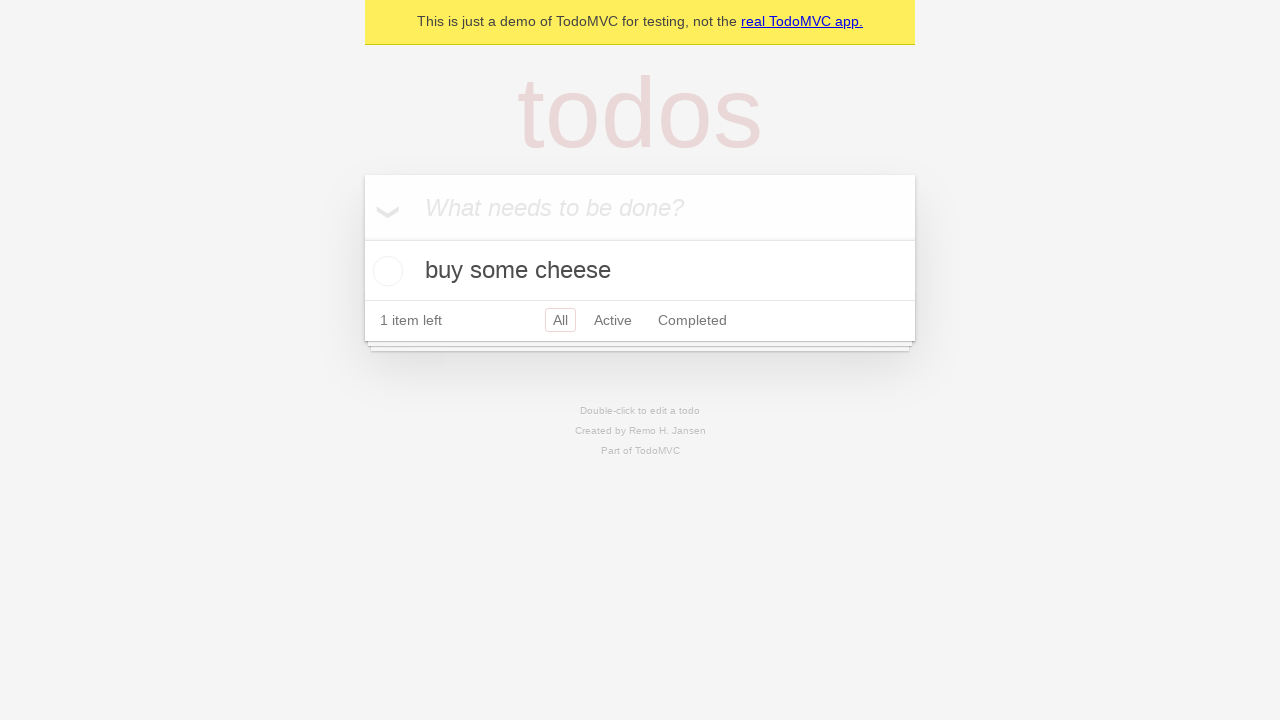

Filled todo input with 'feed the cat' on internal:attr=[placeholder="What needs to be done?"i]
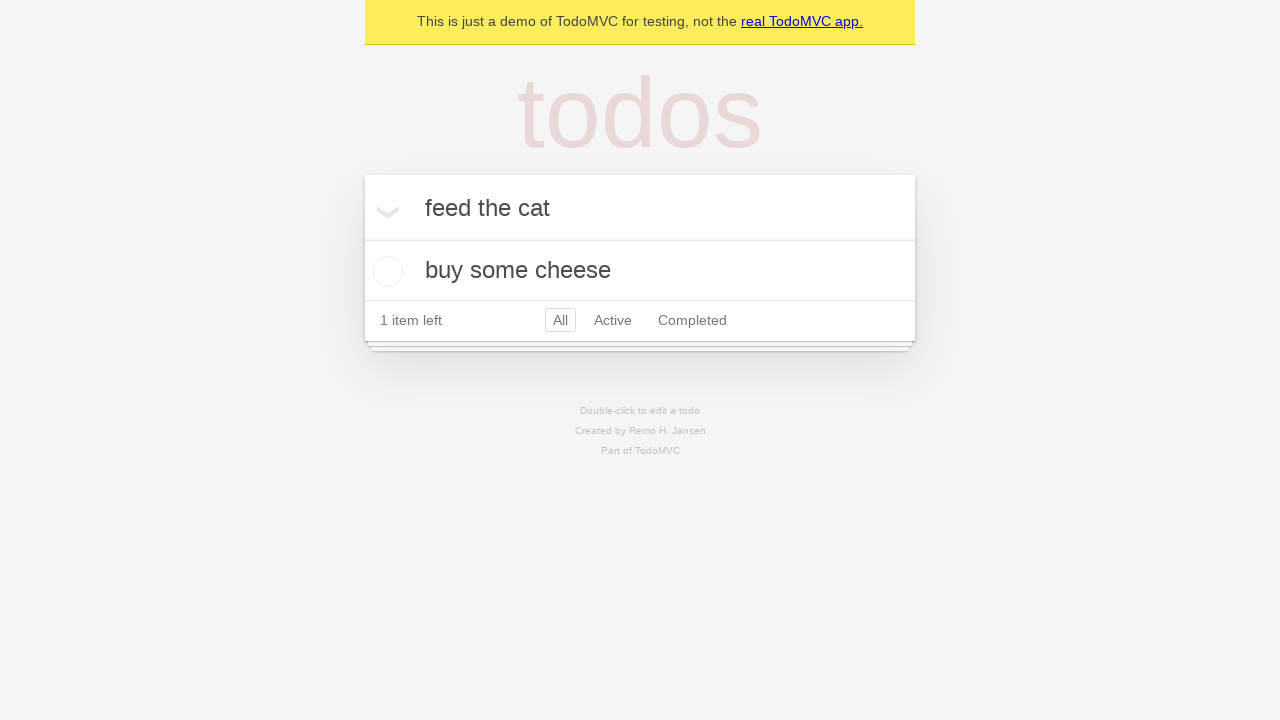

Pressed Enter to add todo 'feed the cat' on internal:attr=[placeholder="What needs to be done?"i]
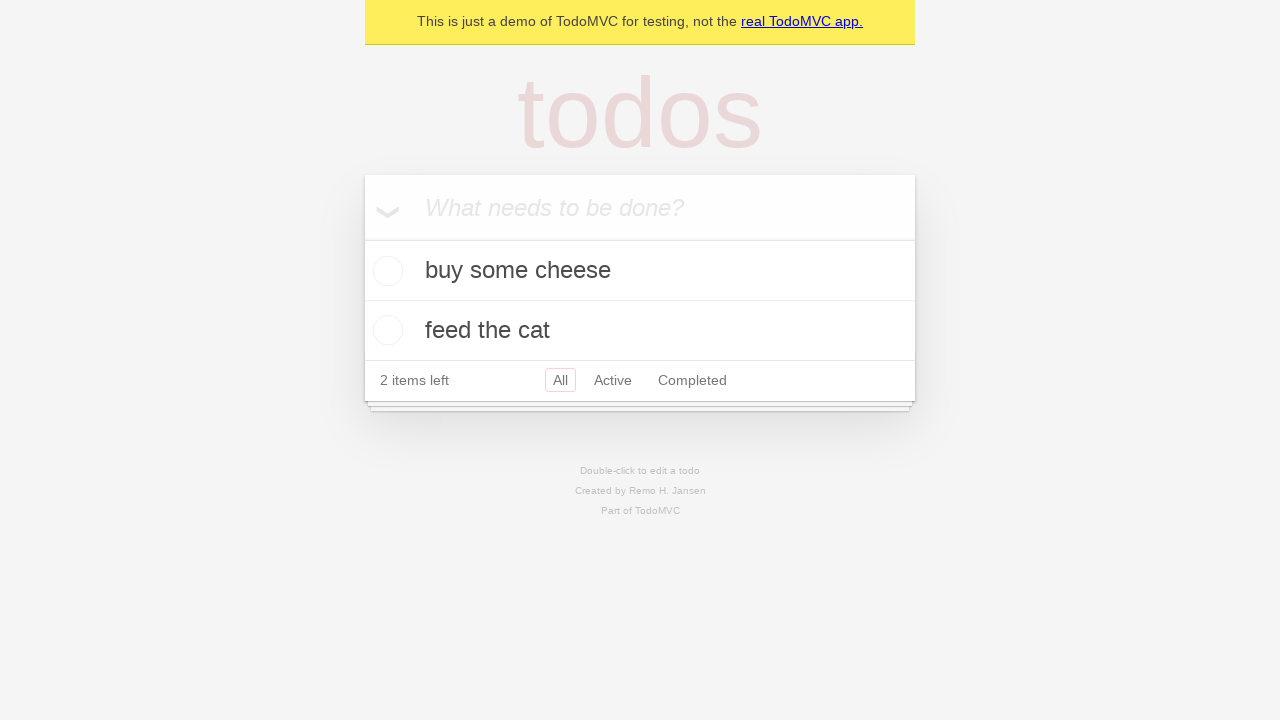

Filled todo input with 'book a doctors appointment' on internal:attr=[placeholder="What needs to be done?"i]
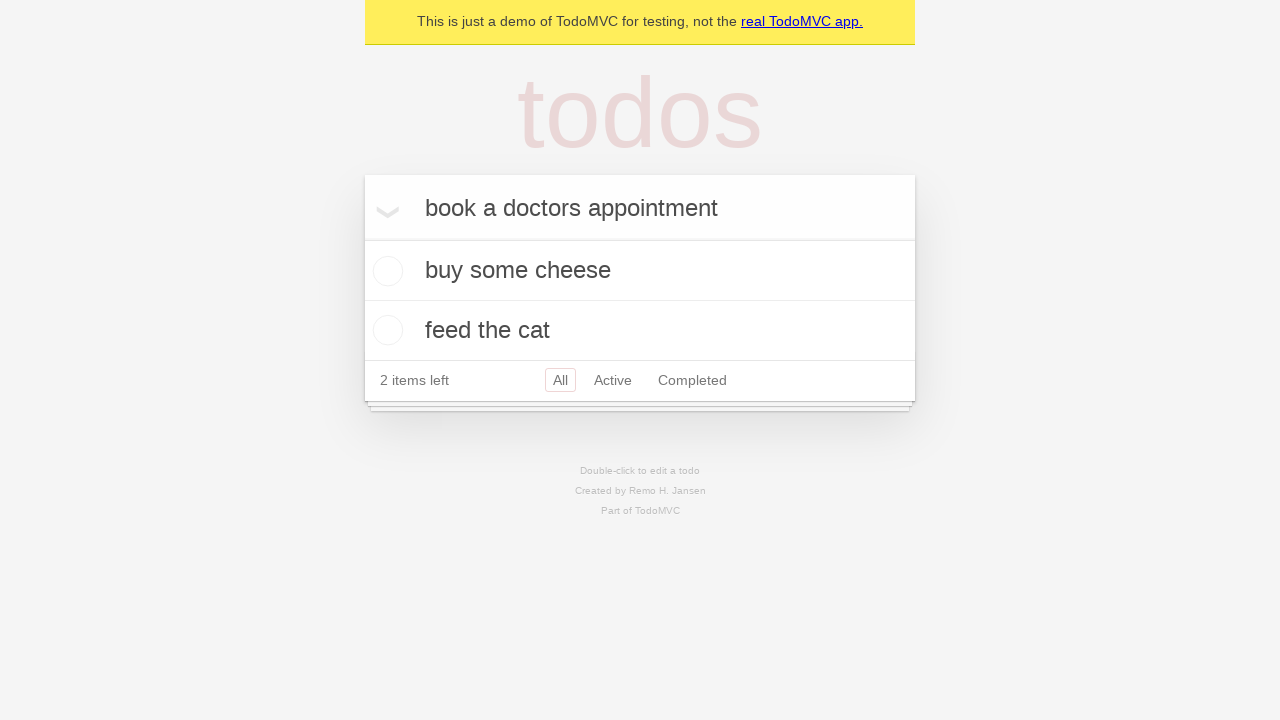

Pressed Enter to add todo 'book a doctors appointment' on internal:attr=[placeholder="What needs to be done?"i]
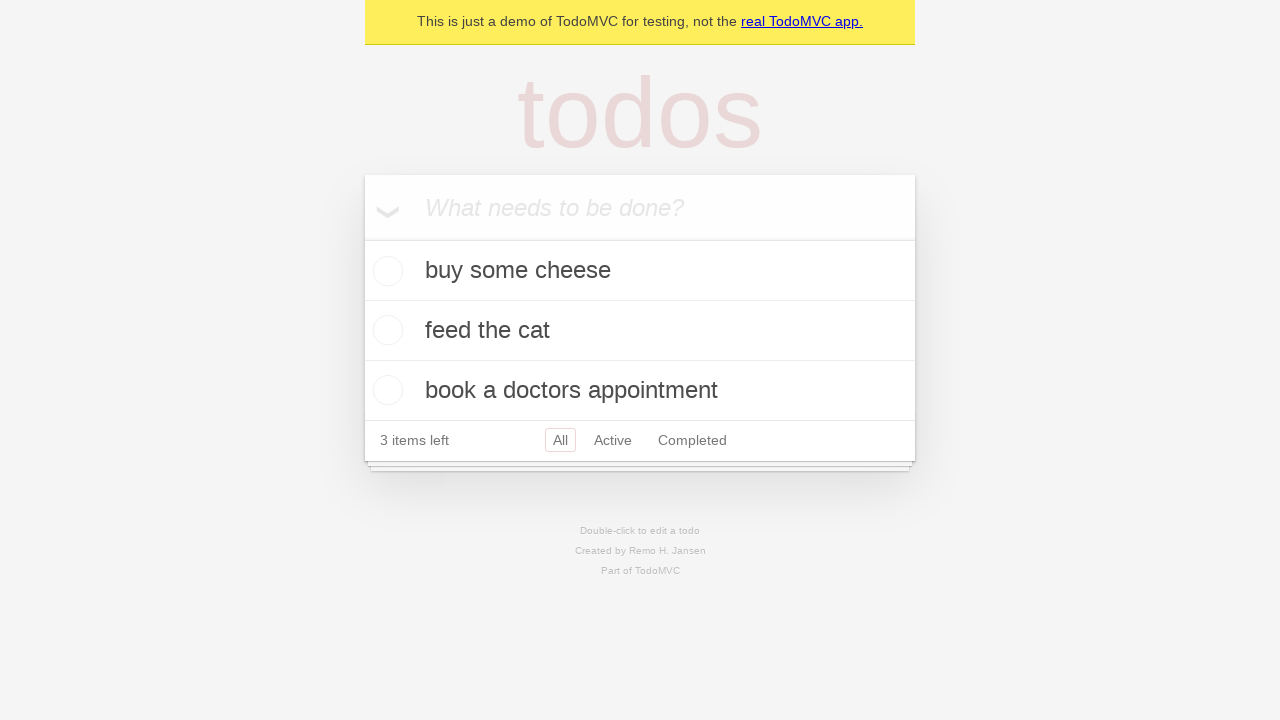

Verified that 3 todo items are displayed
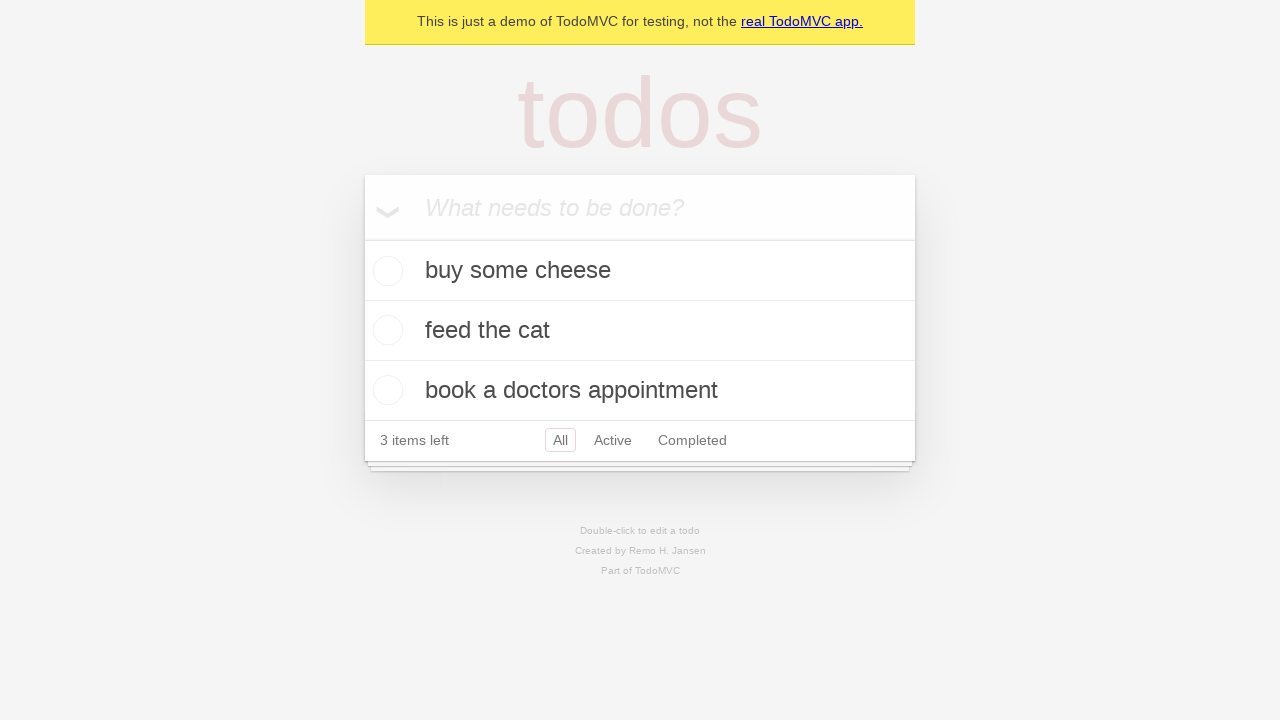

Verified todo item 1 has text 'buy some cheese'
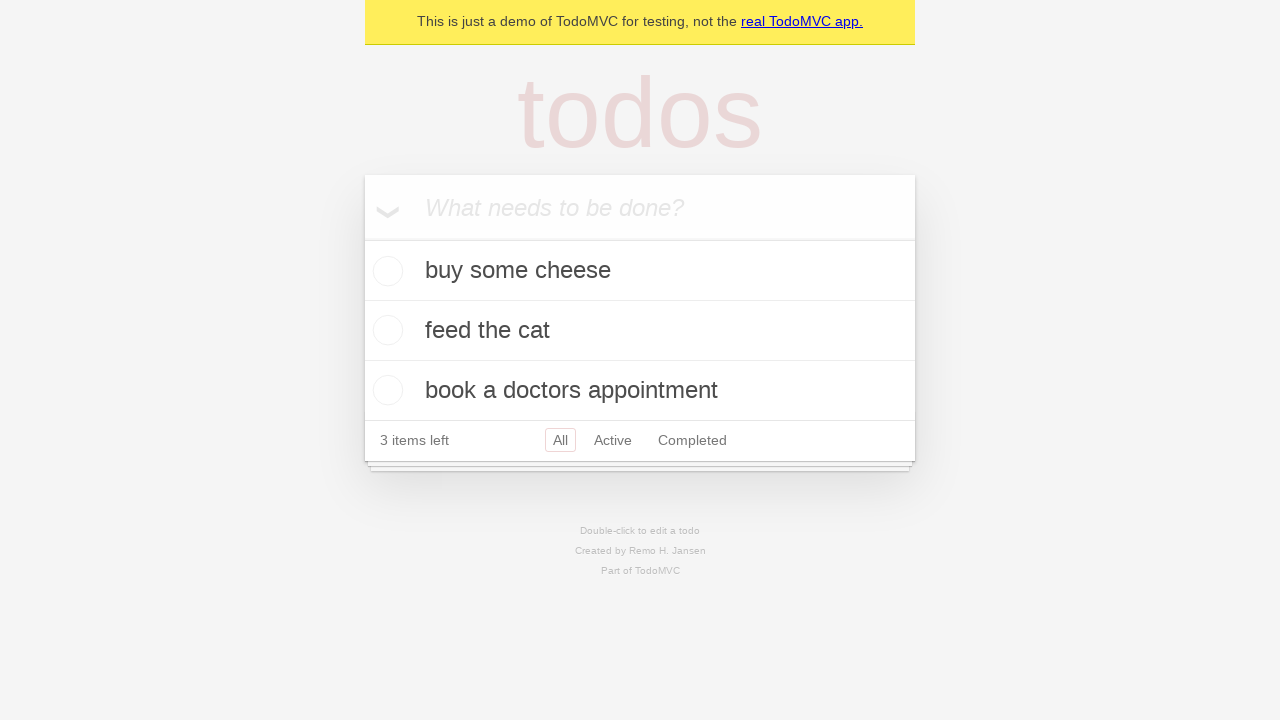

Verified todo item 2 has text 'feed the cat'
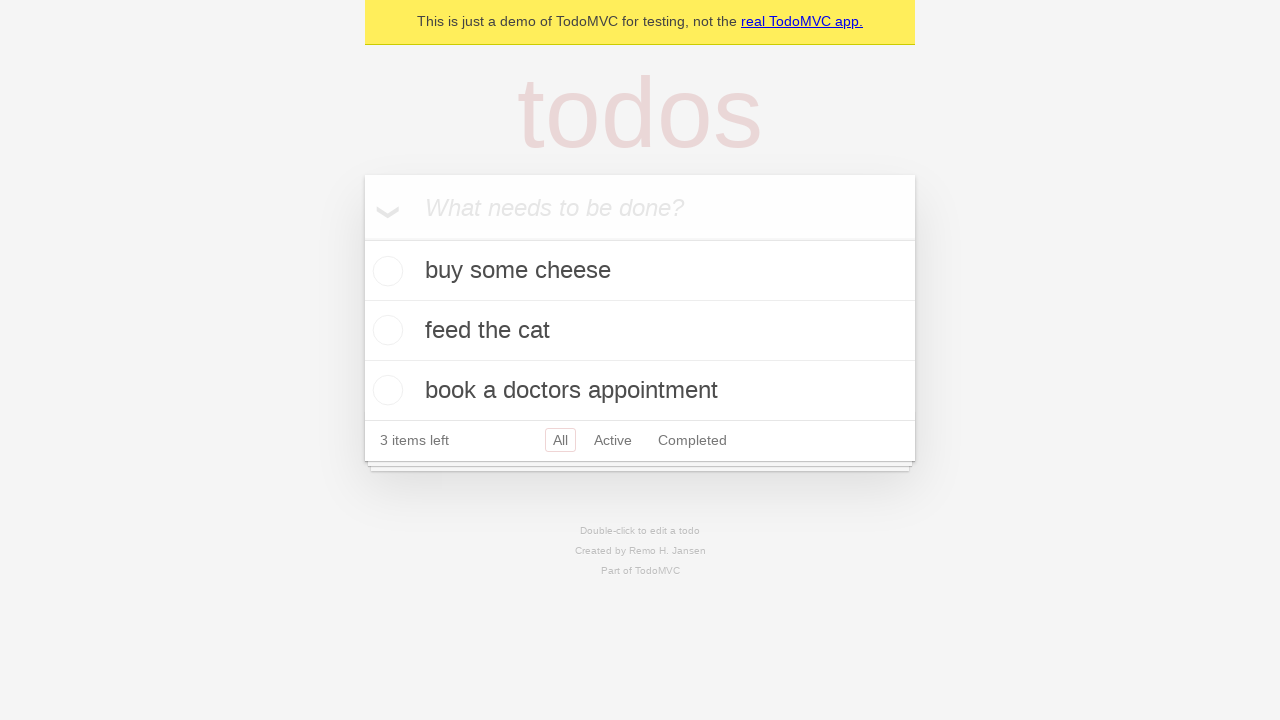

Verified todo item 3 has text 'book a doctors appointment'
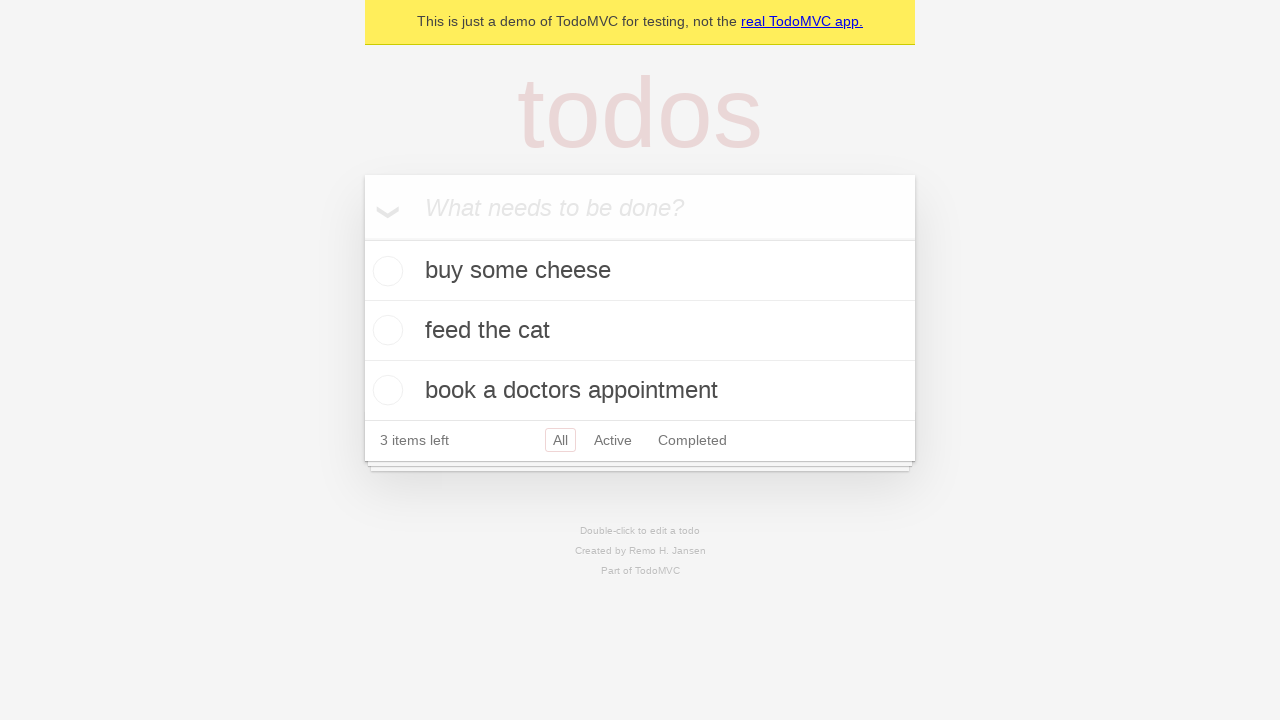

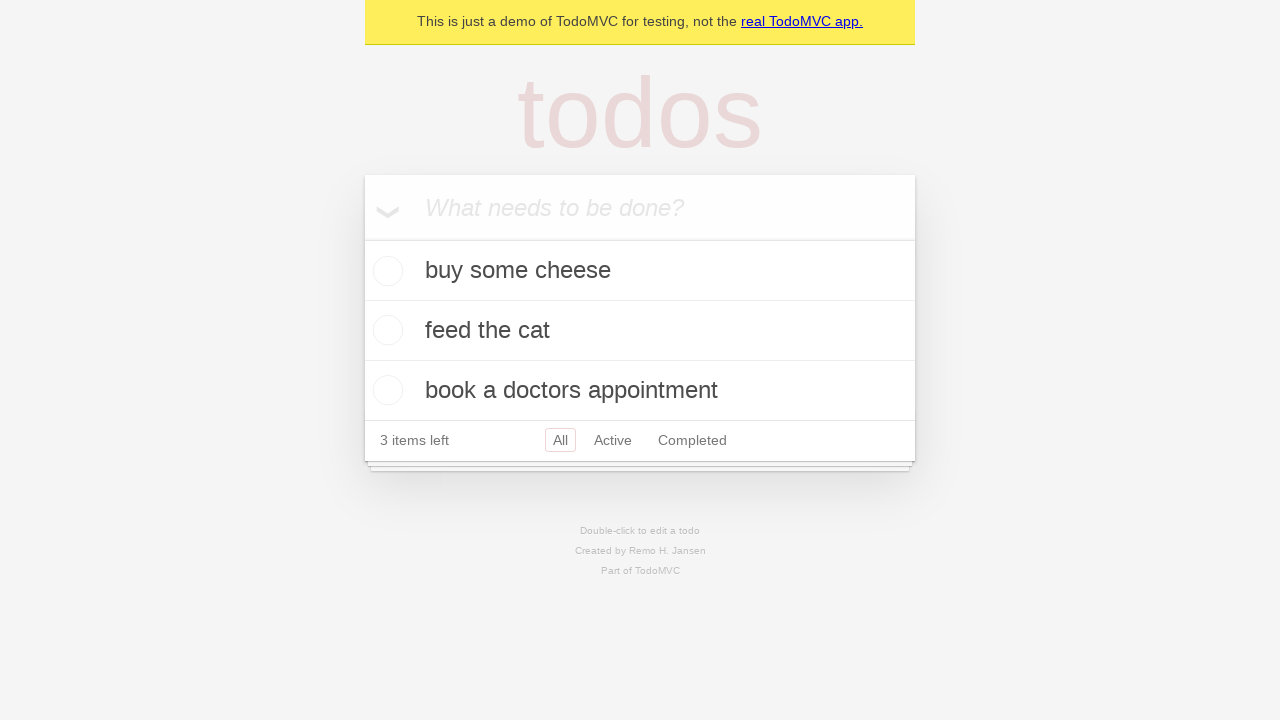